Navigates to iT 邦幫忙 website and verifies that the "技術問答" heading text is visible

Starting URL: https://ithelp.ithome.com.tw/

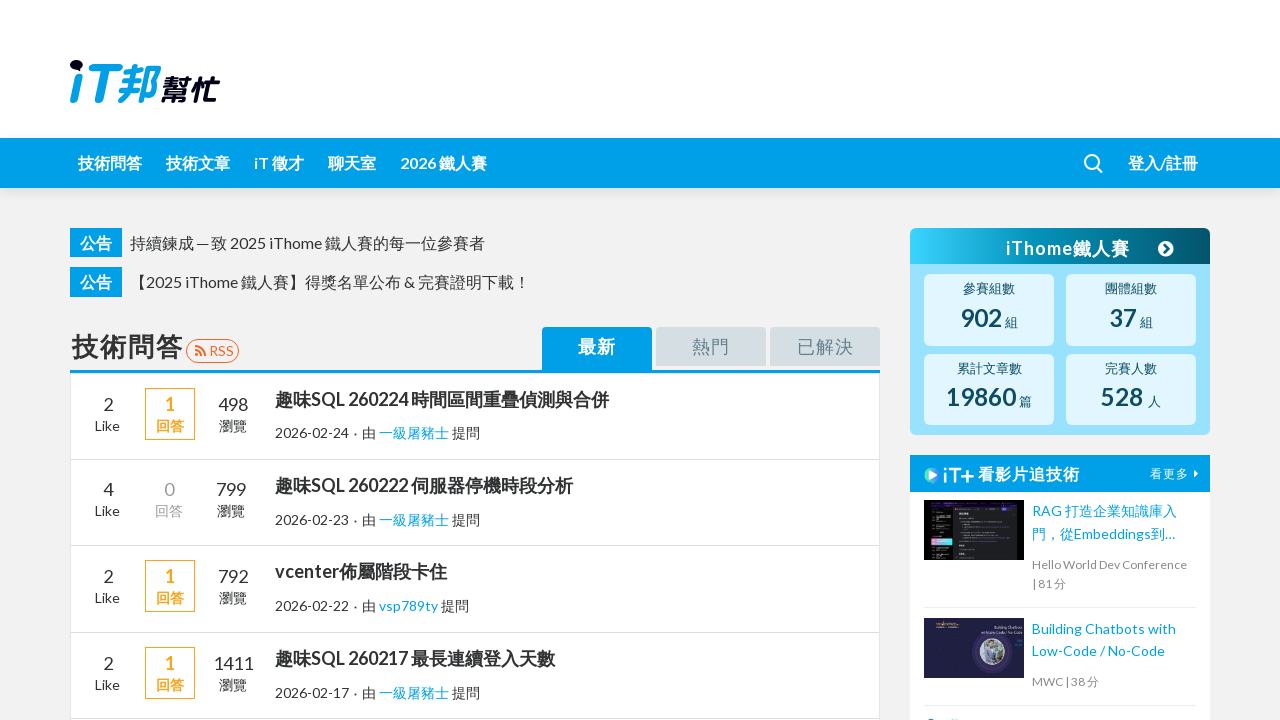

Navigated to iT 邦幫忙 website
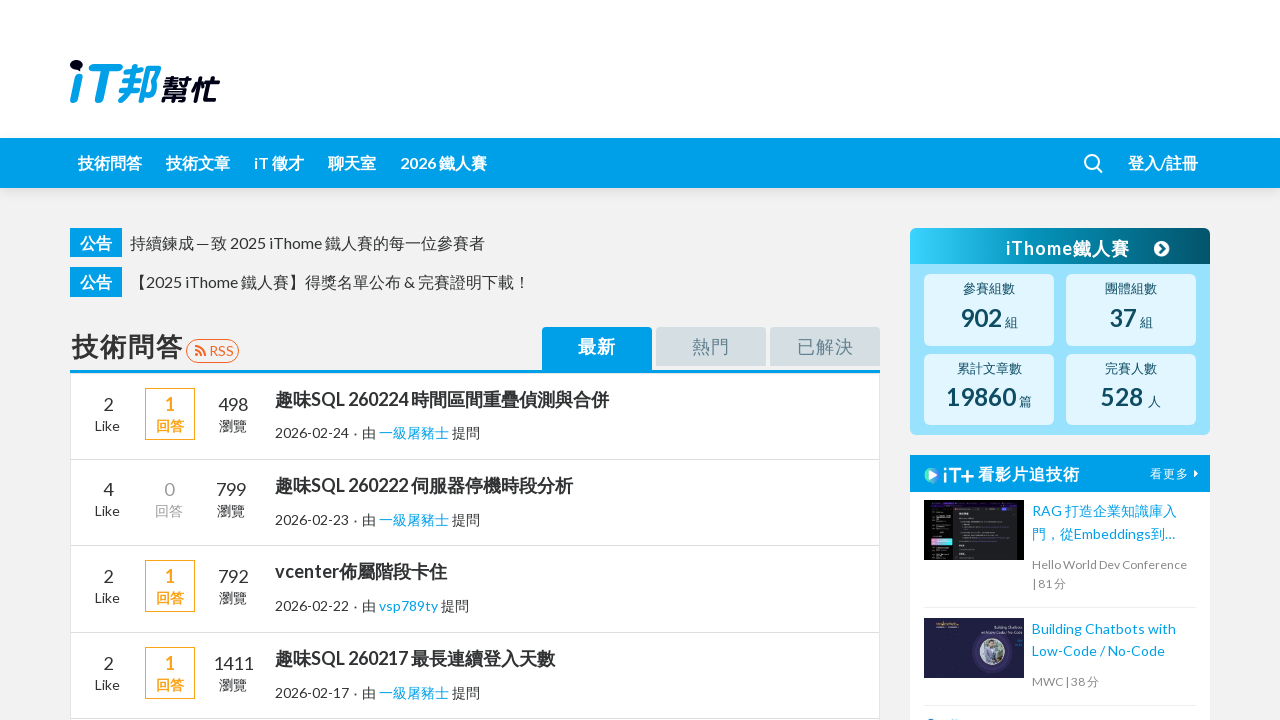

Located h2 element with class tab-title
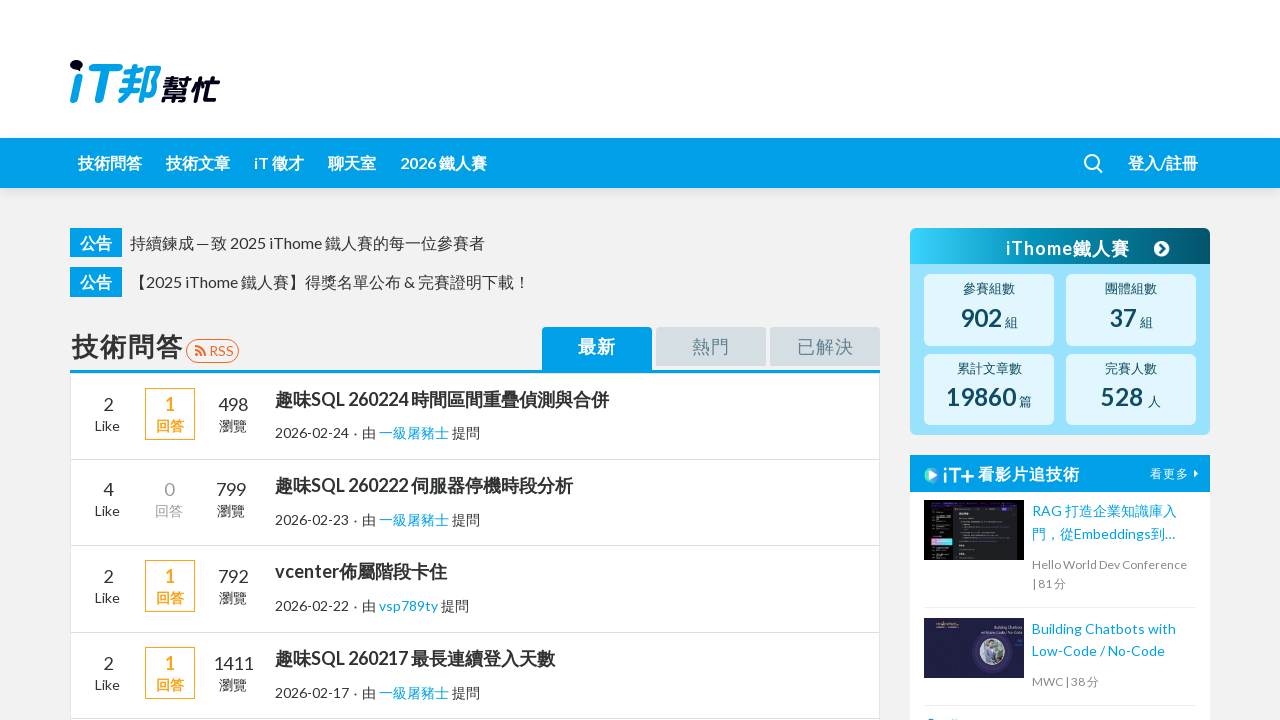

Verified that '技術問答' heading text is visible and matches expected content
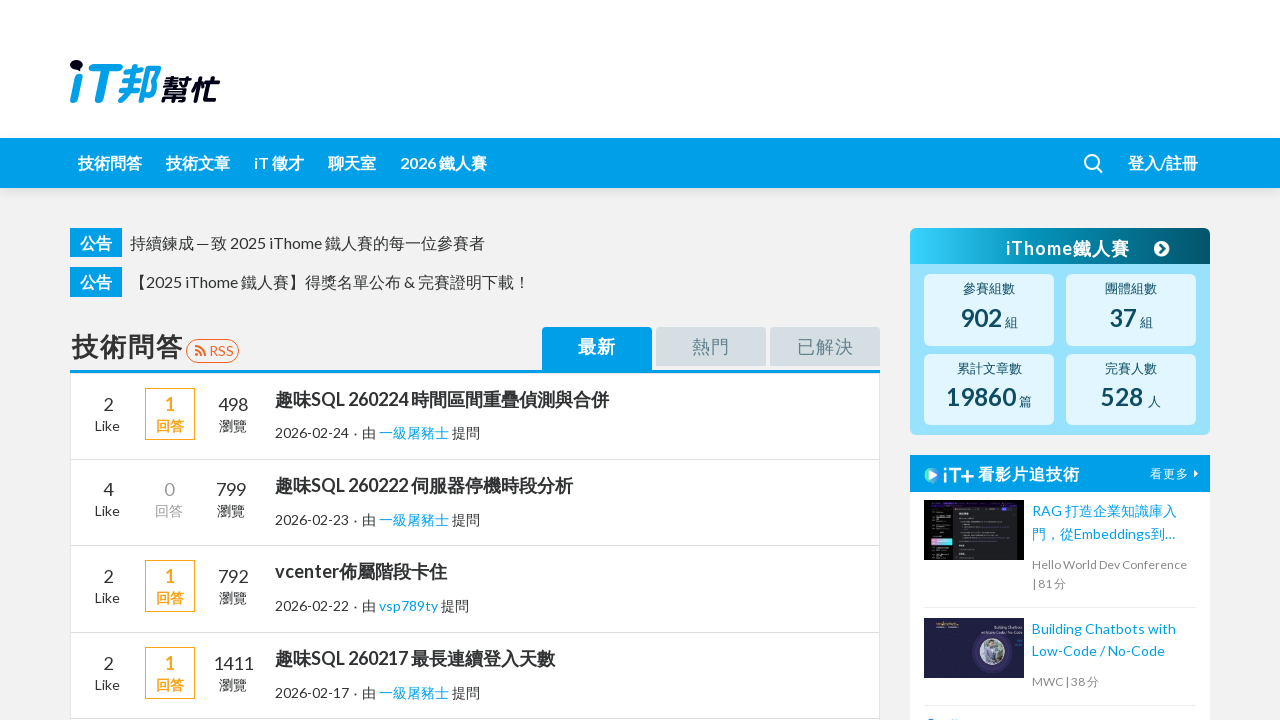

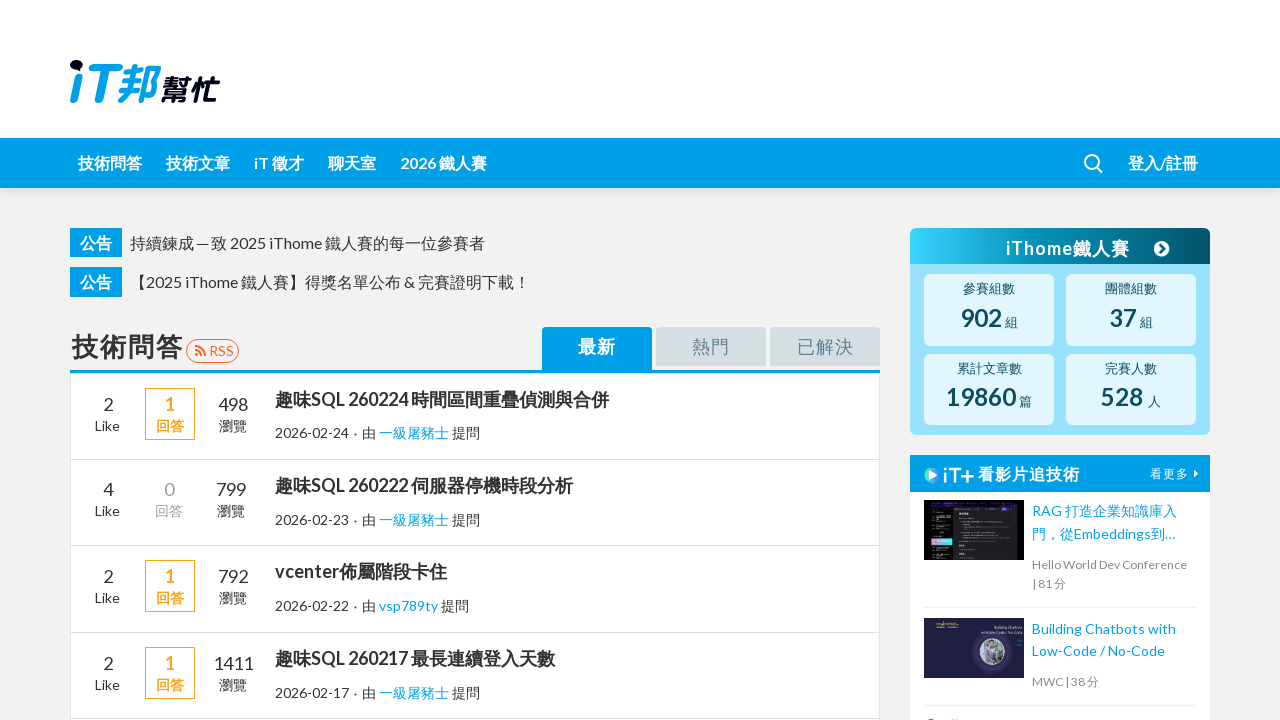